Tests jQuery context menu functionality by right-clicking on an element, navigating through menu items using arrow keys, selecting an option, and handling the resulting alert

Starting URL: https://swisnl.github.io/jQuery-contextMenu/demo.html

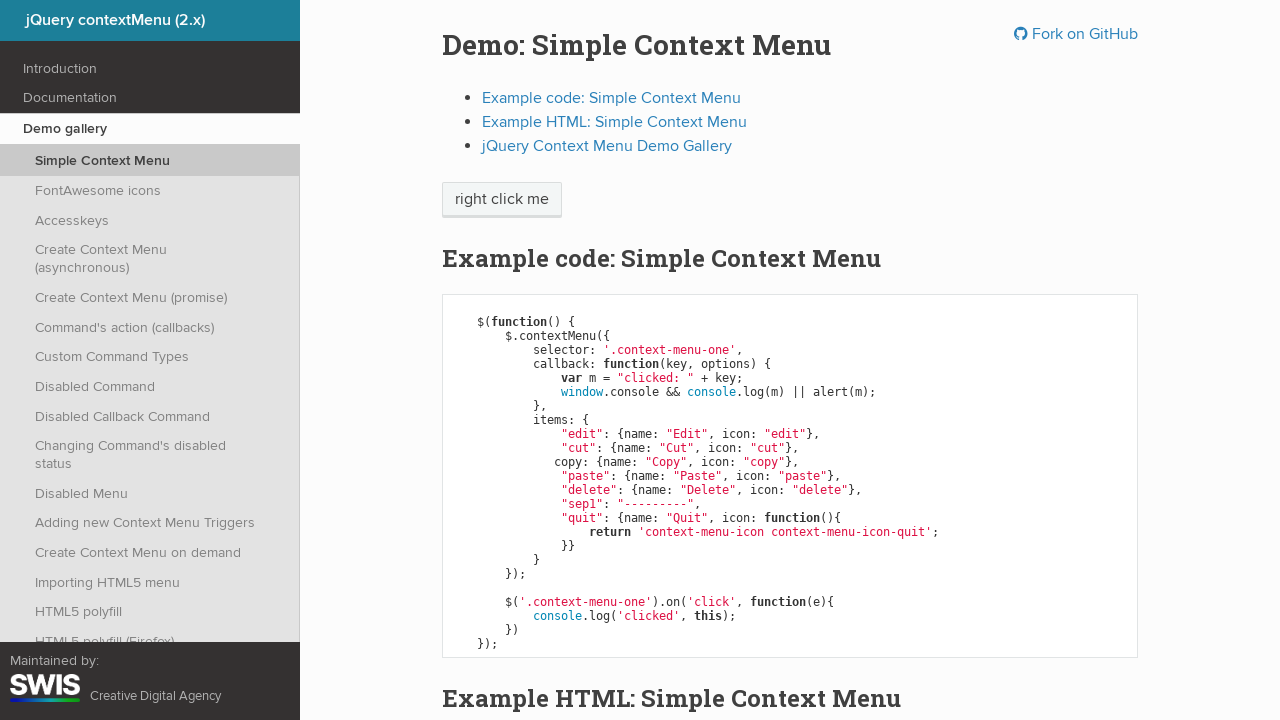

Located the 'right click me' element
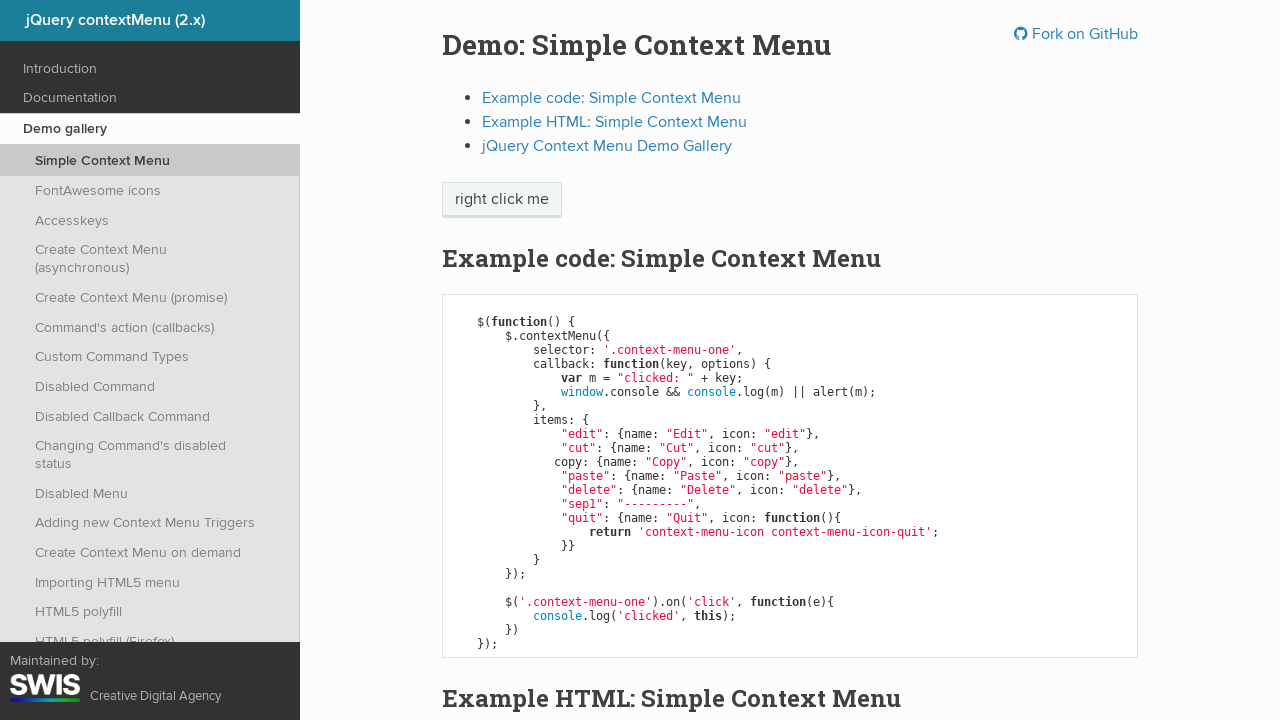

Right-clicked the target element to open context menu at (502, 200) on xpath=//span[text()='right click me']
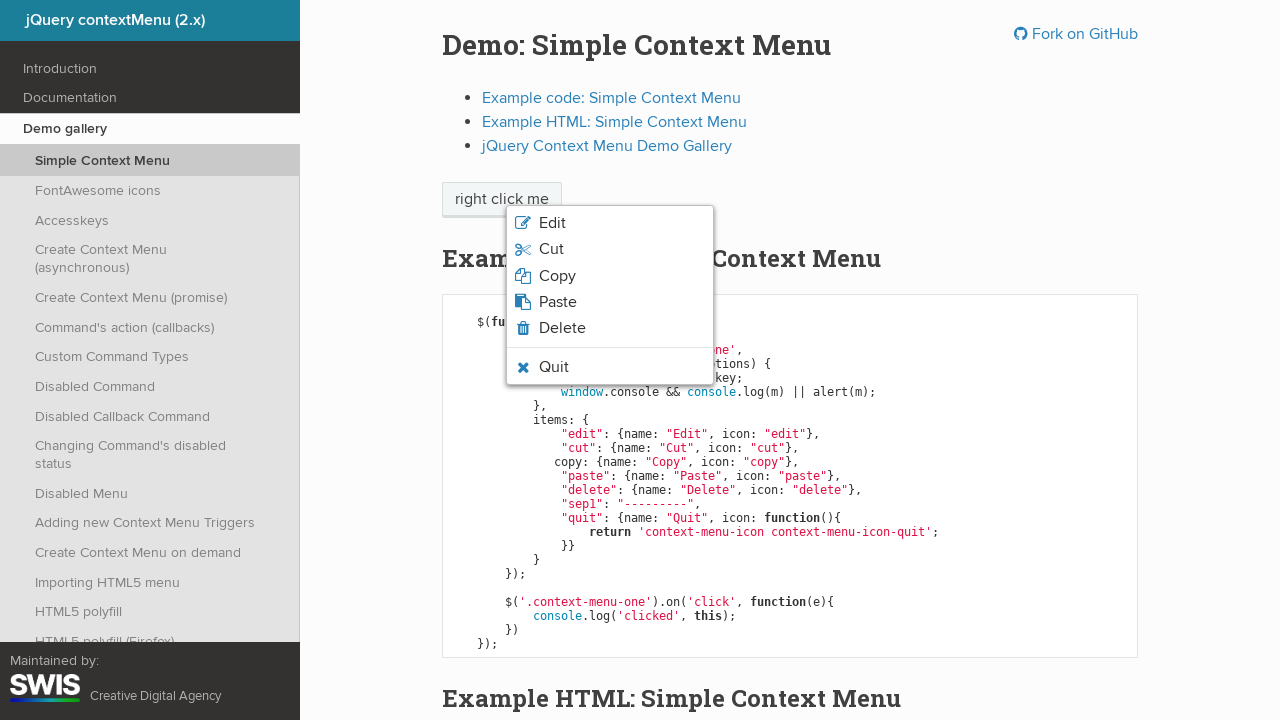

Pressed ArrowDown key (iteration 1/5)
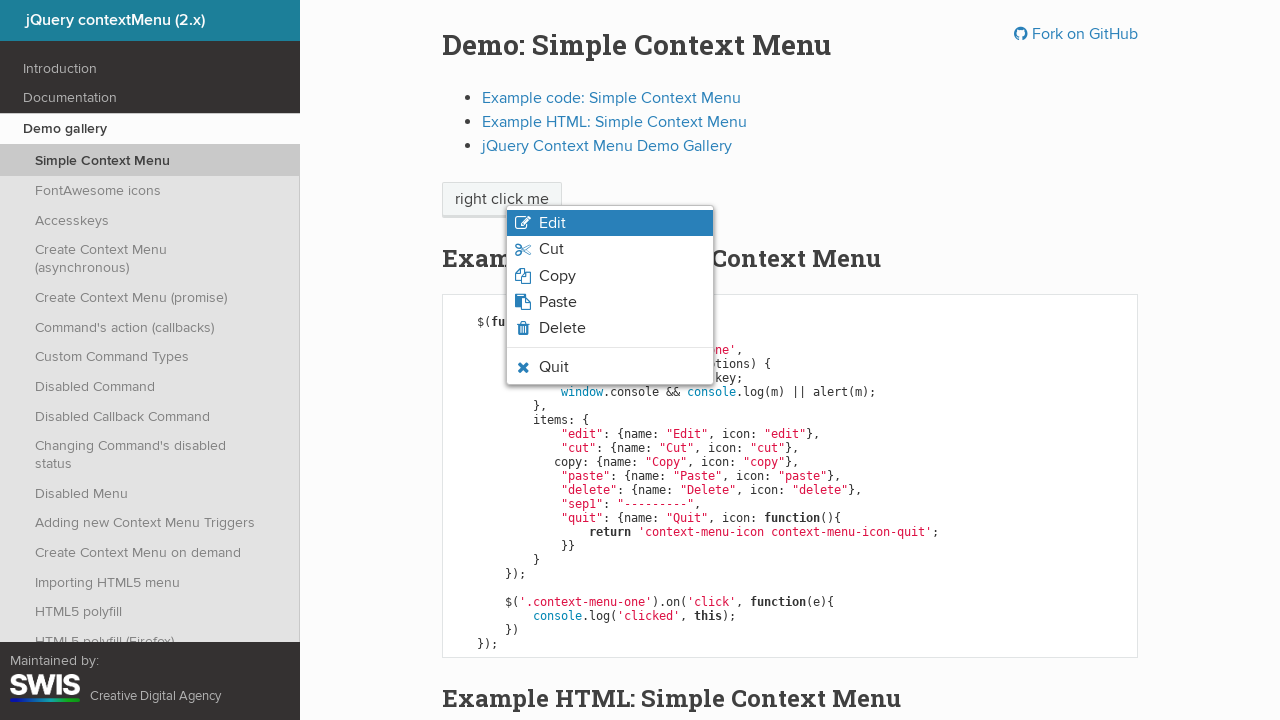

Waited 500ms for visual feedback (iteration 1/5)
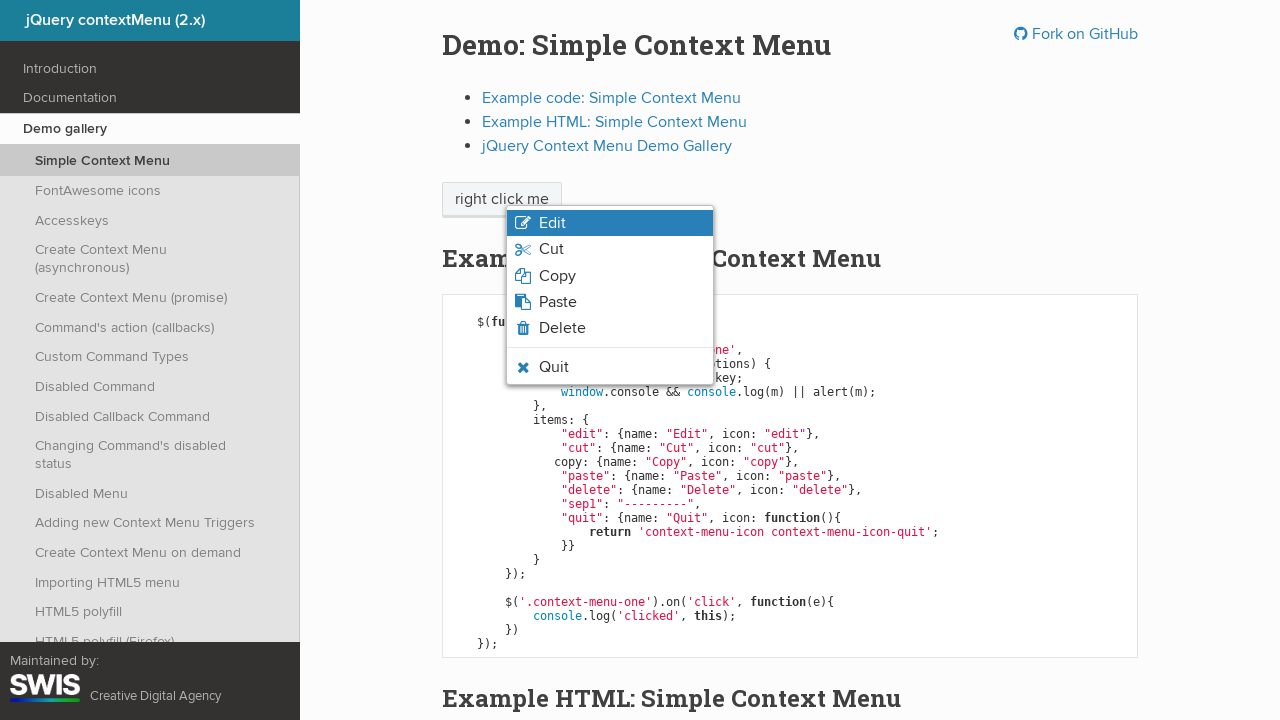

Pressed ArrowDown key (iteration 2/5)
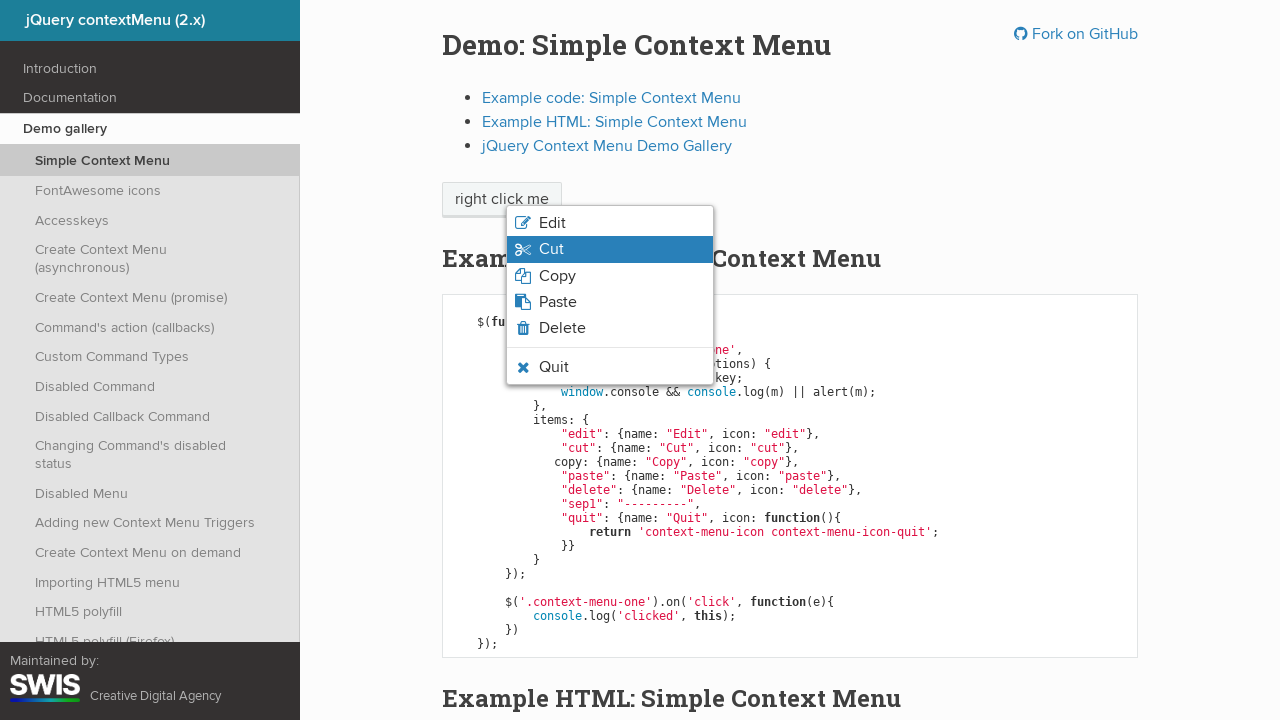

Waited 500ms for visual feedback (iteration 2/5)
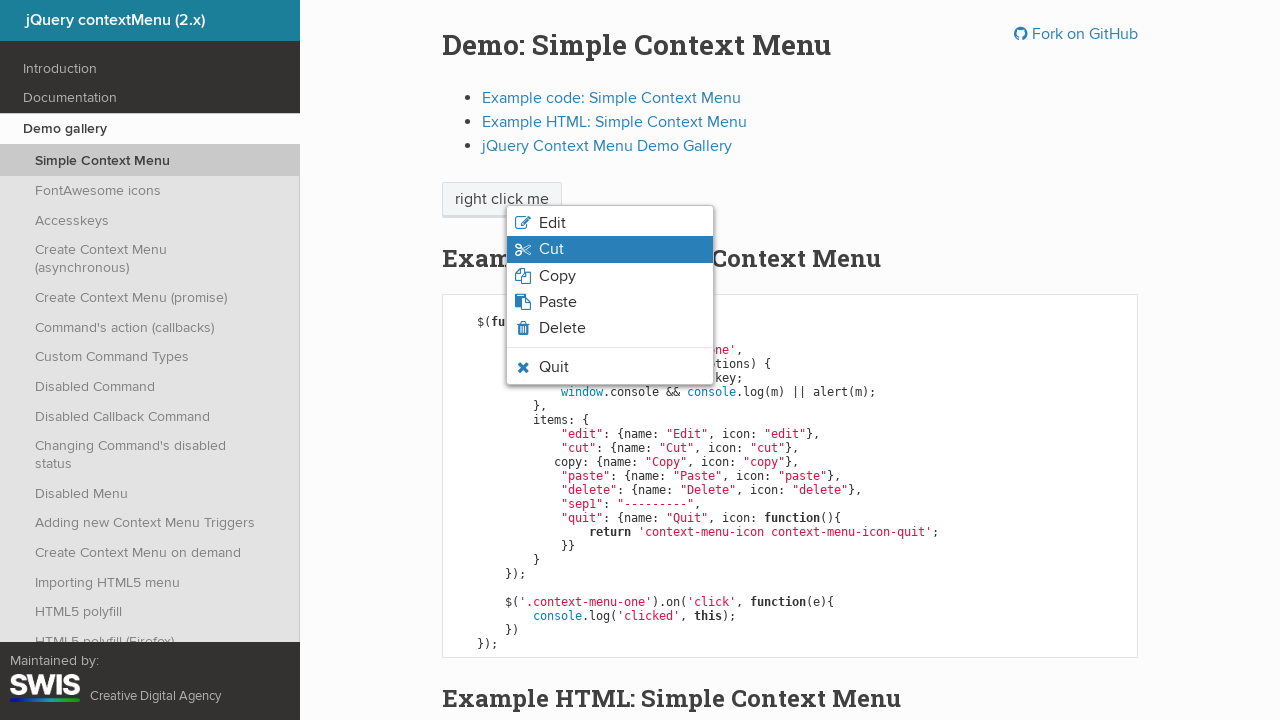

Pressed ArrowDown key (iteration 3/5)
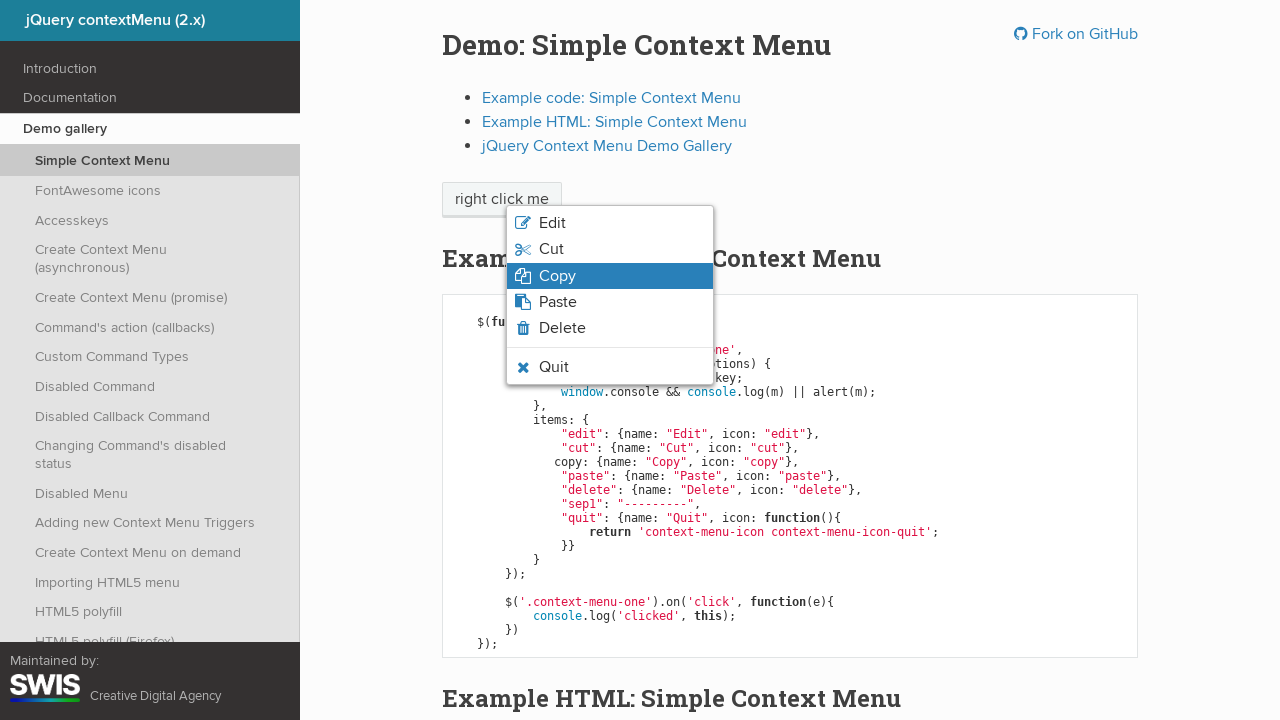

Waited 500ms for visual feedback (iteration 3/5)
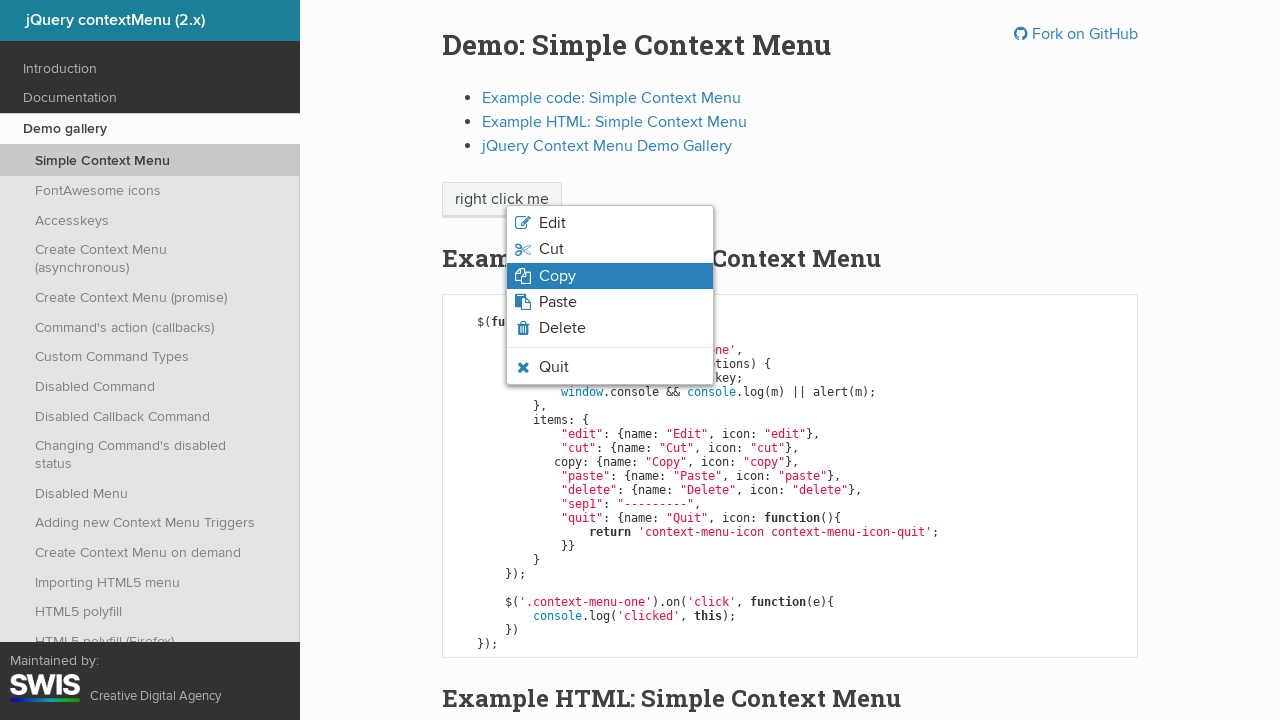

Pressed ArrowDown key (iteration 4/5)
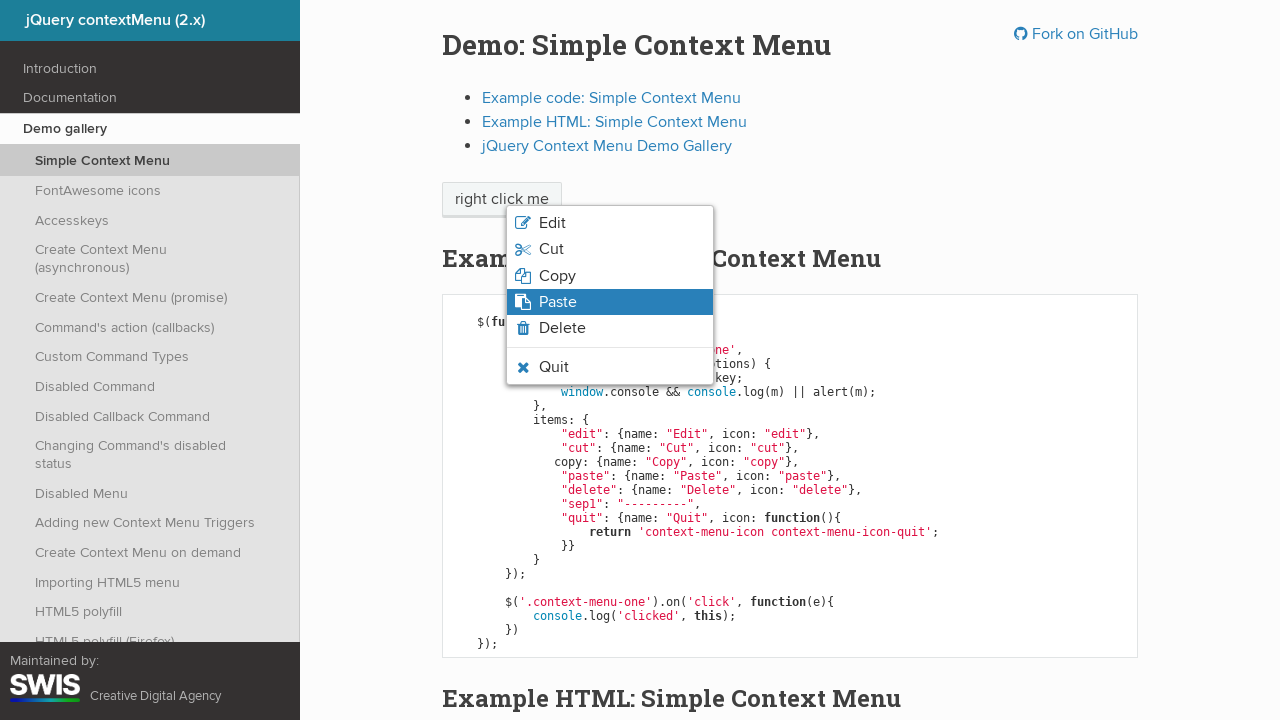

Waited 500ms for visual feedback (iteration 4/5)
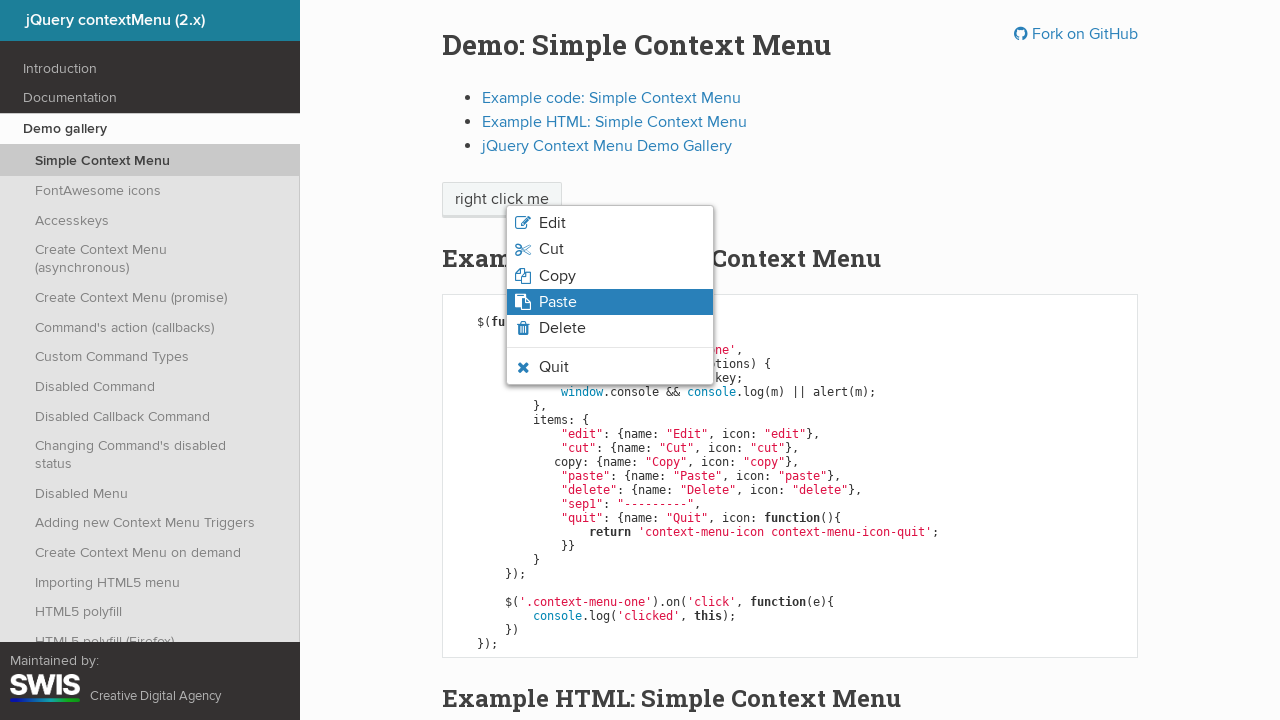

Pressed ArrowDown key (iteration 5/5)
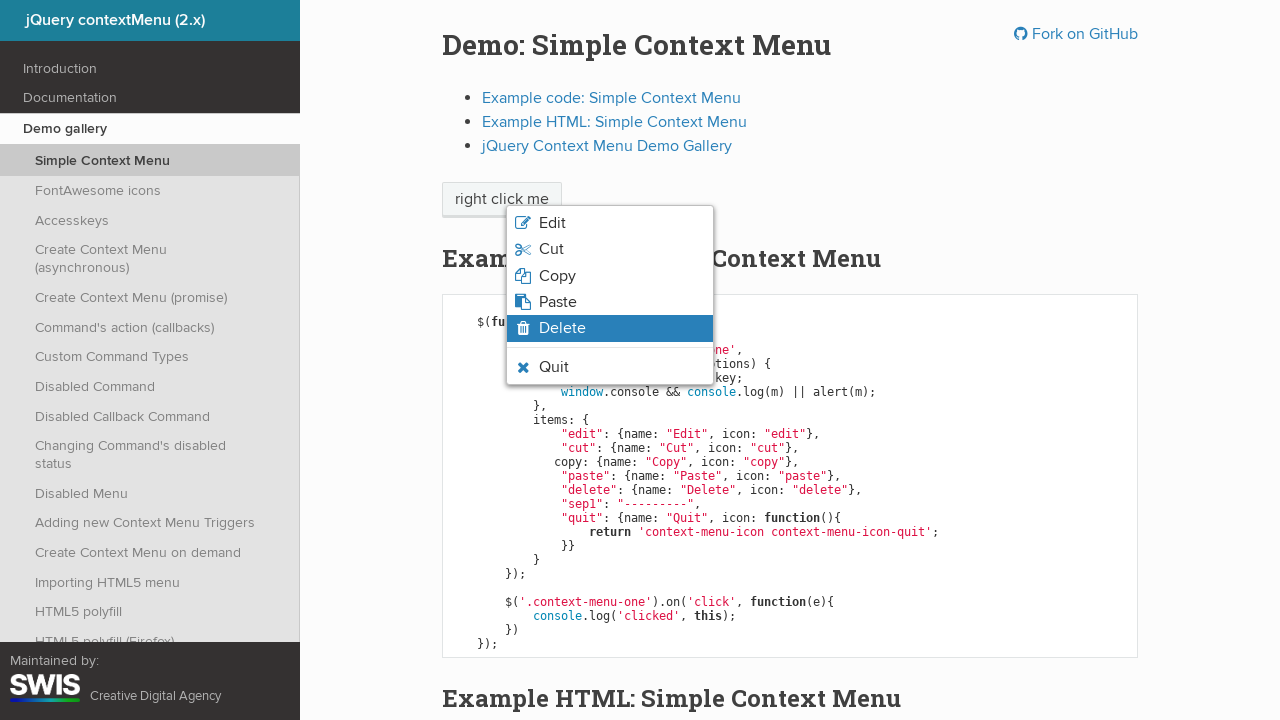

Waited 500ms for visual feedback (iteration 5/5)
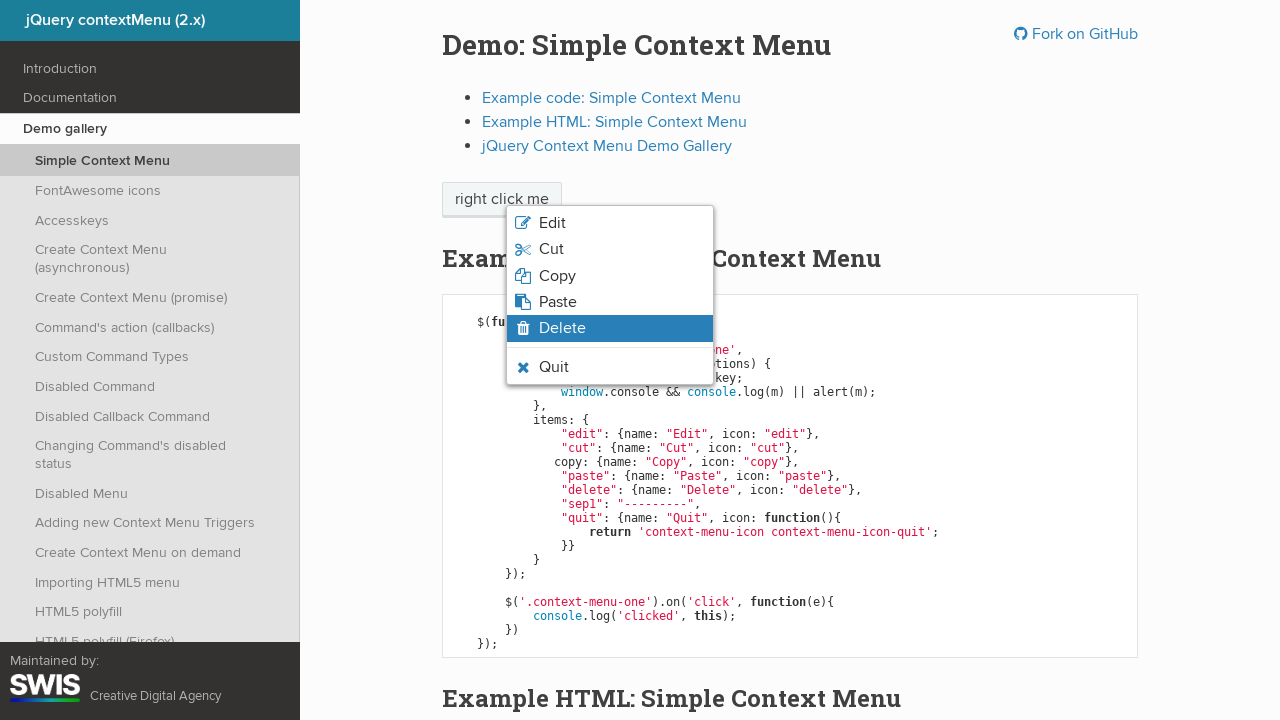

Pressed Enter to select the menu item
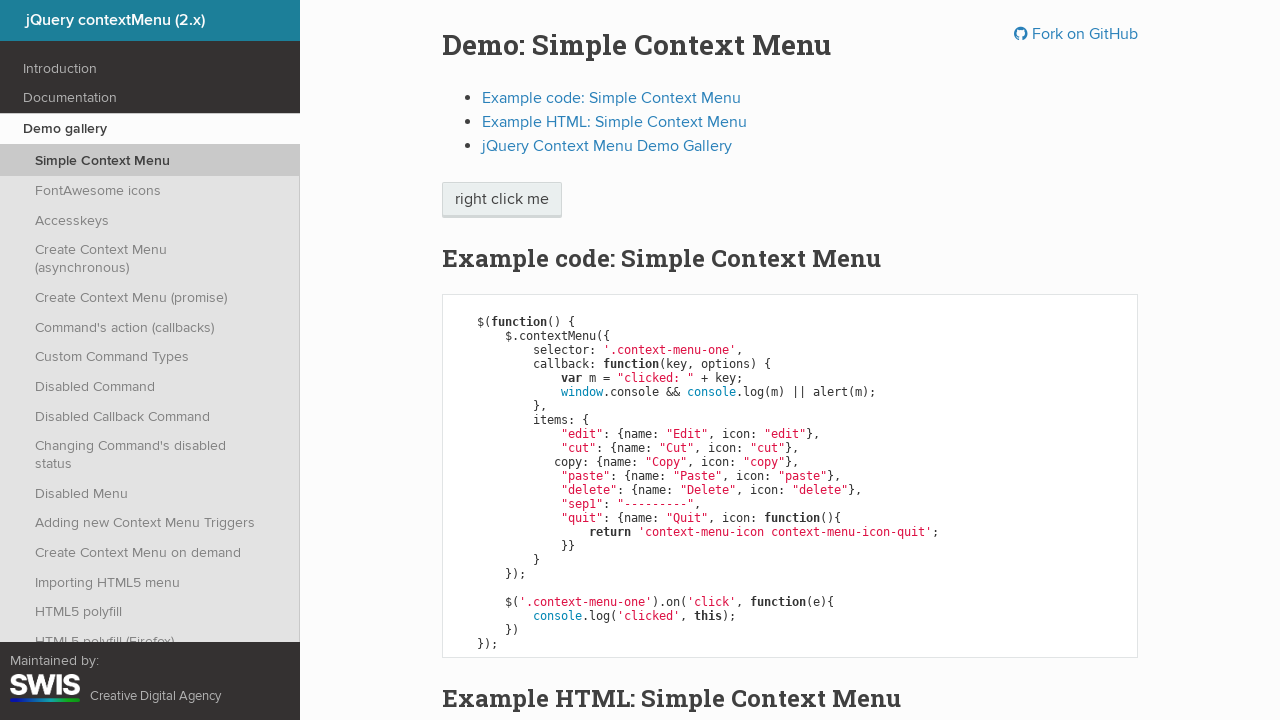

Set up alert dialog handler to accept alerts
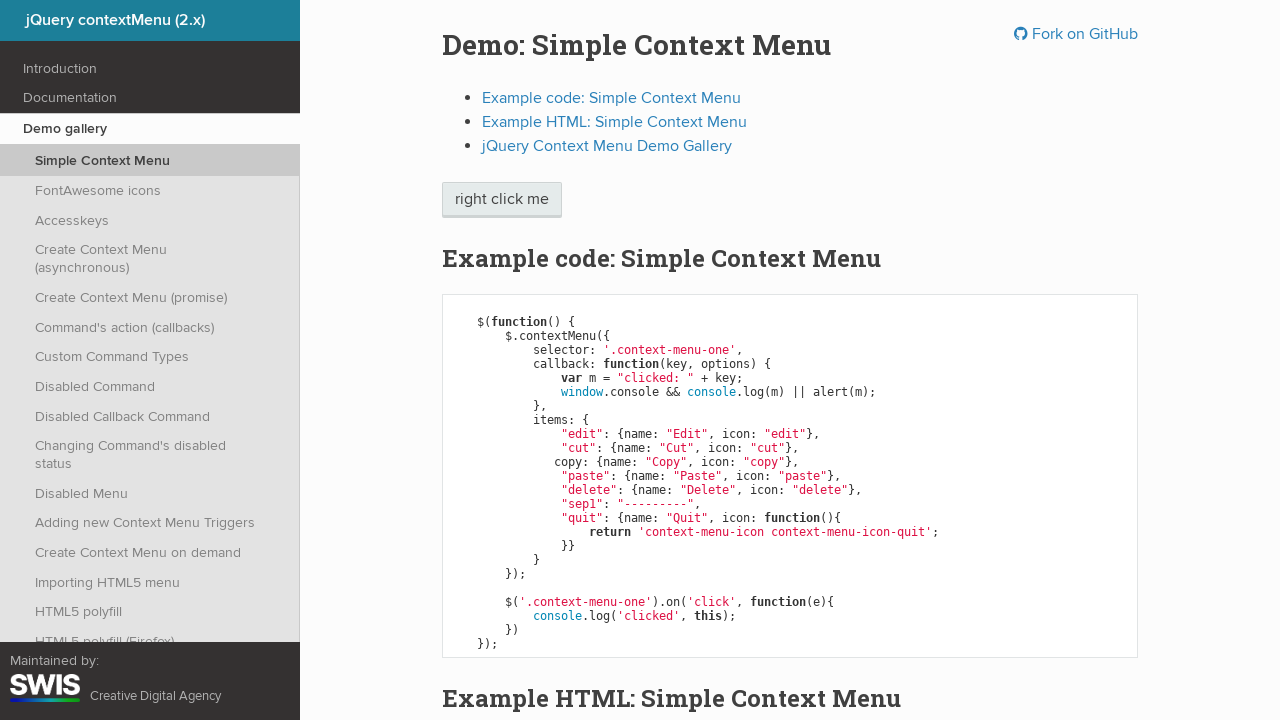

Located the page heading element
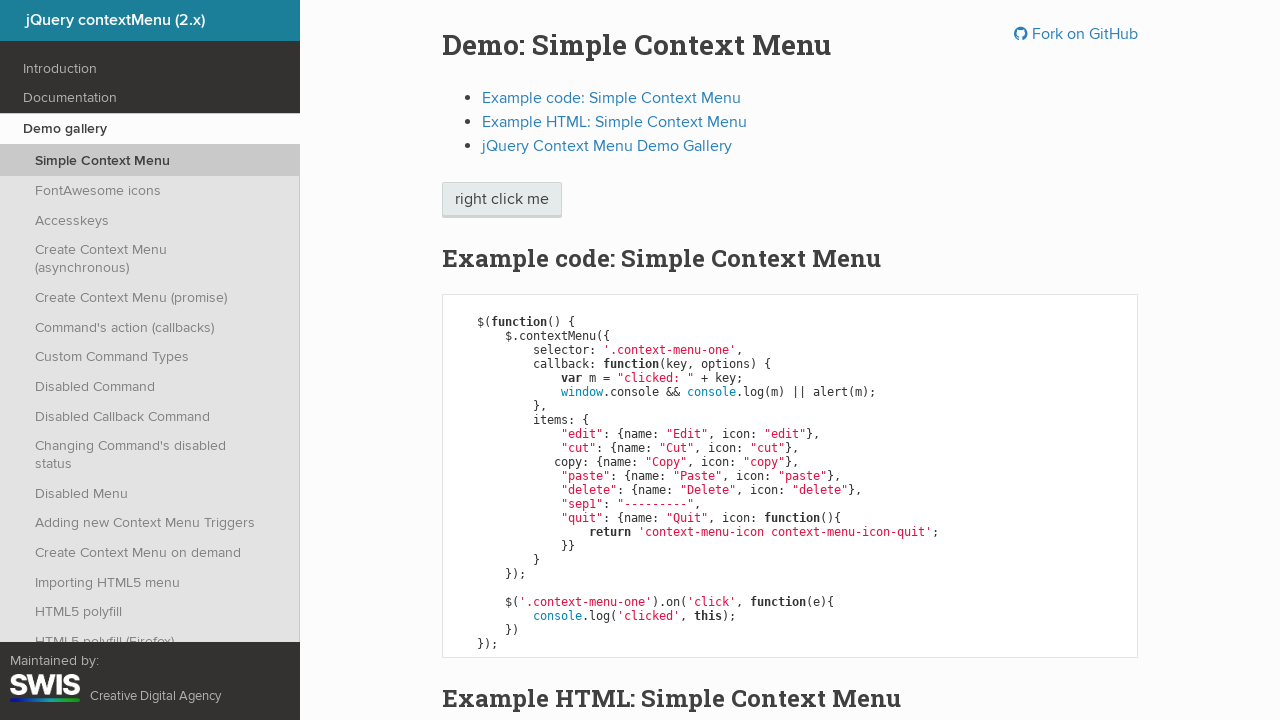

Retrieved page heading text: Demo: Simple Context Menu
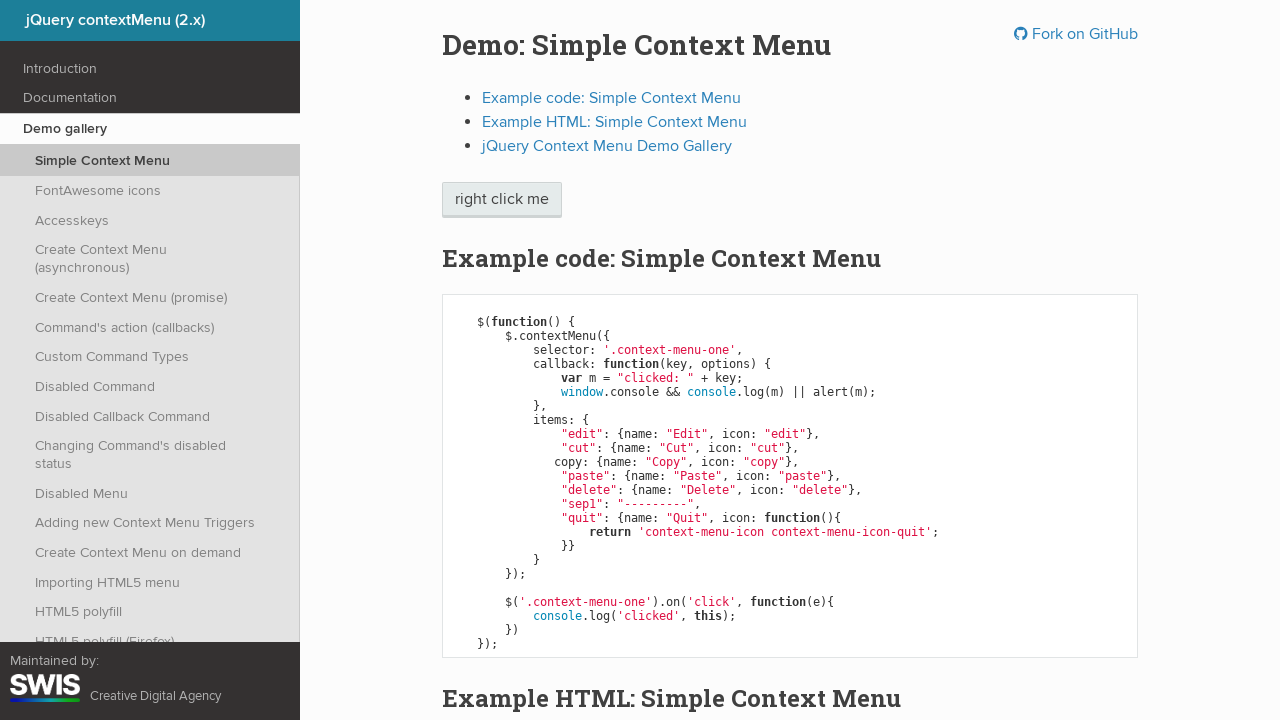

Printed page heading: Demo: Simple Context Menu
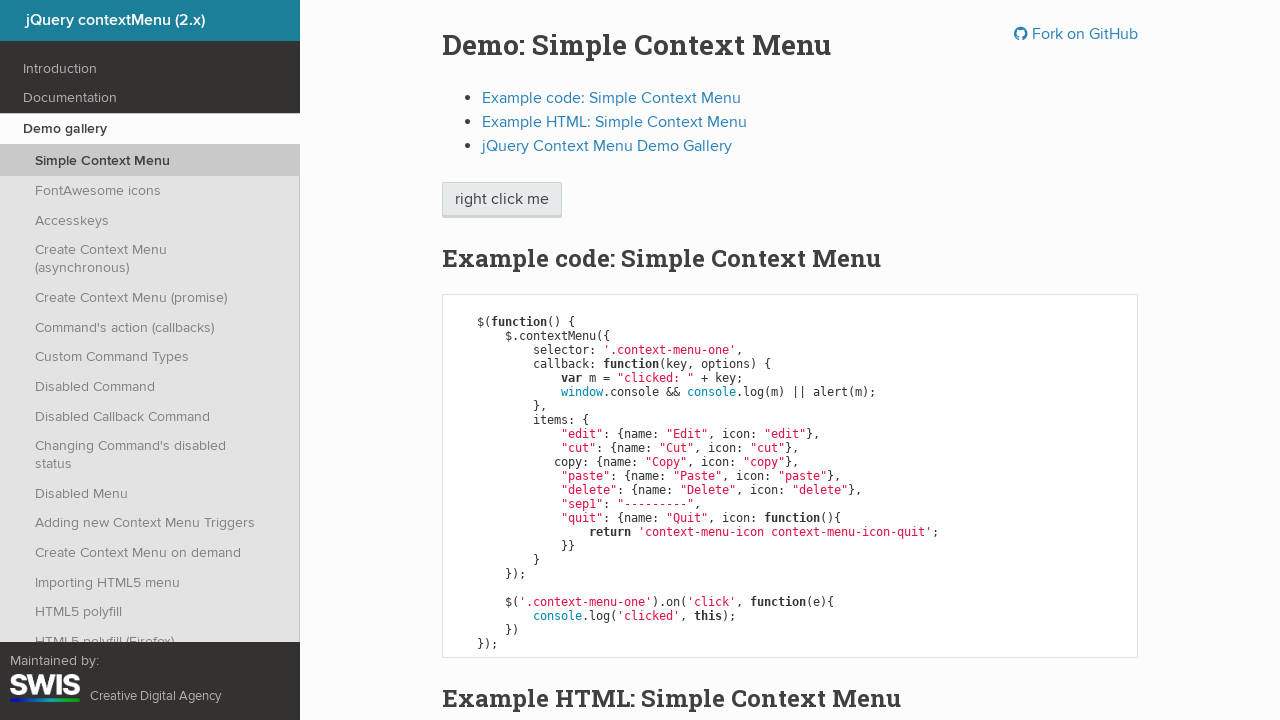

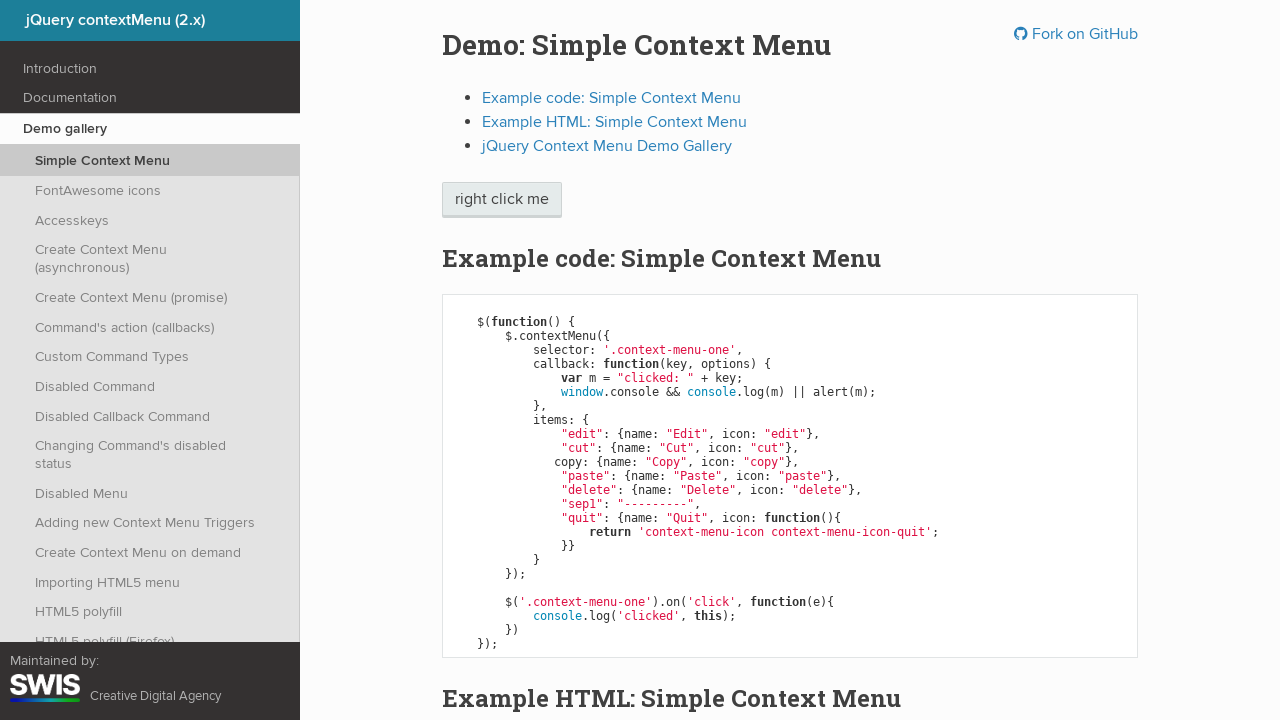